Tests browser window handling by clicking buttons that open new tabs and windows, then managing the window handles

Starting URL: https://demoqa.com/browser-windows

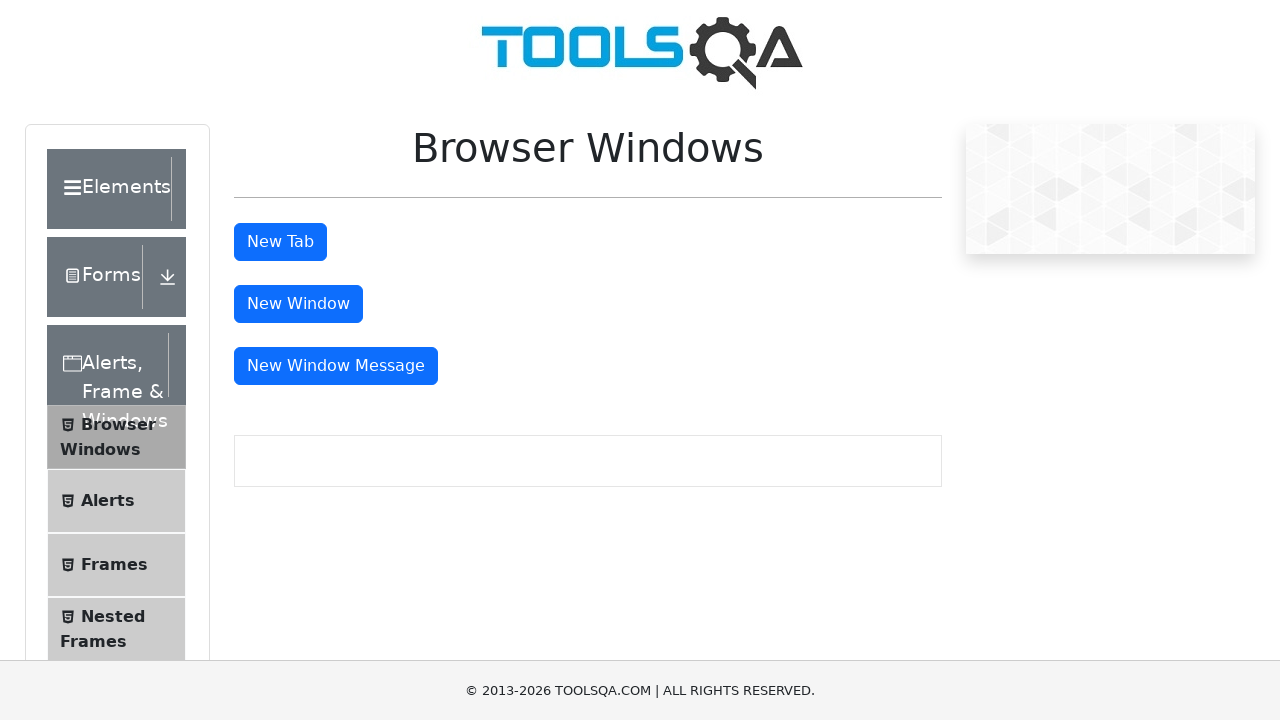

Clicked button to open new tab at (280, 242) on button#tabButton
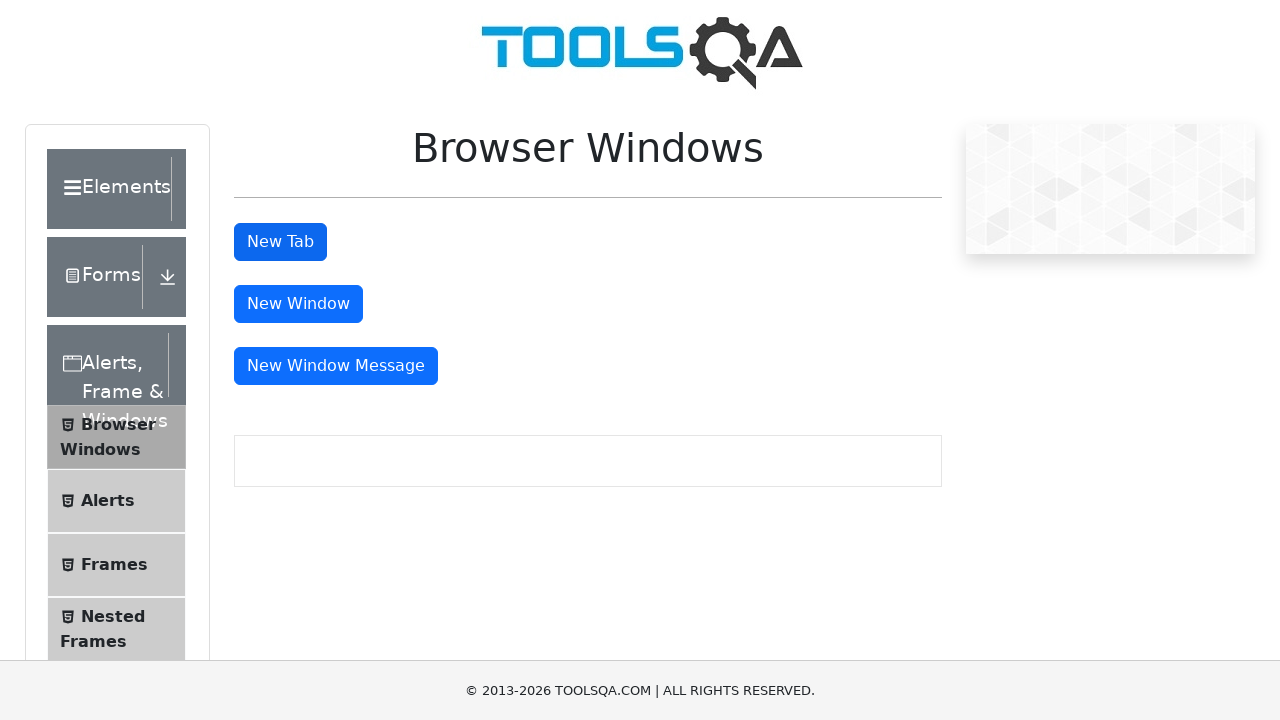

Waited for new tab to open
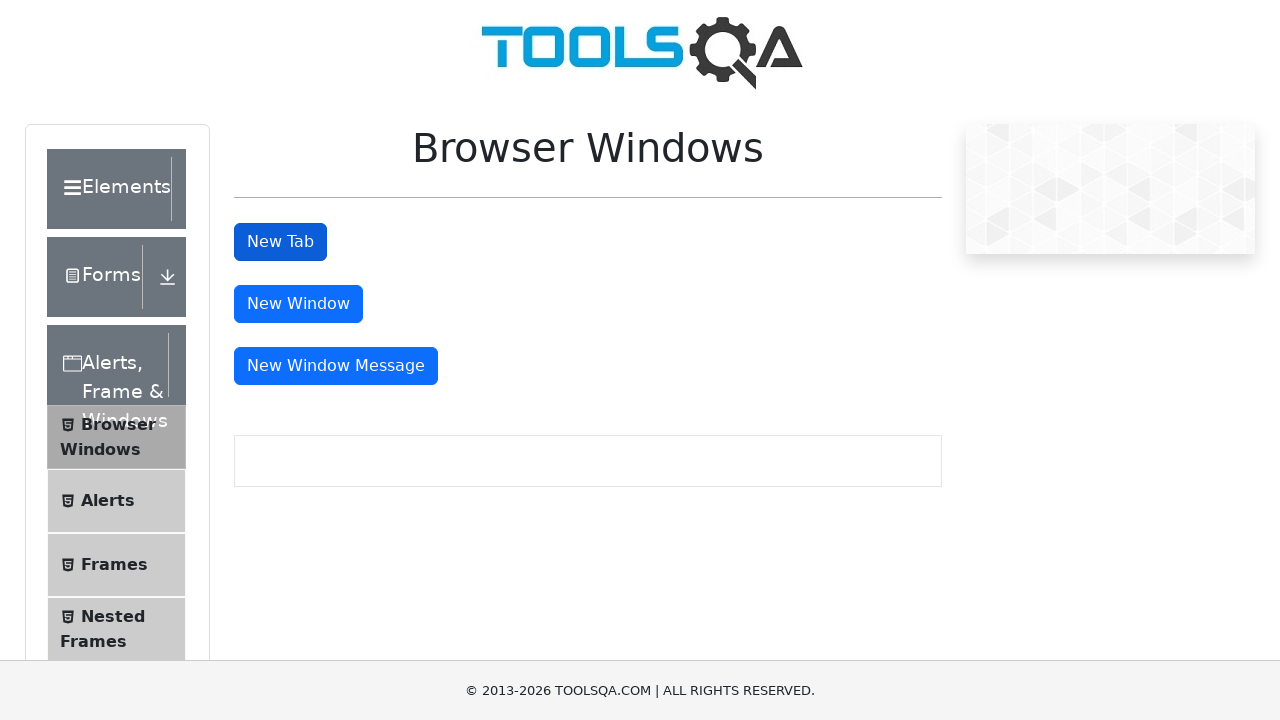

Clicked button to open new window at (298, 304) on button#windowButton
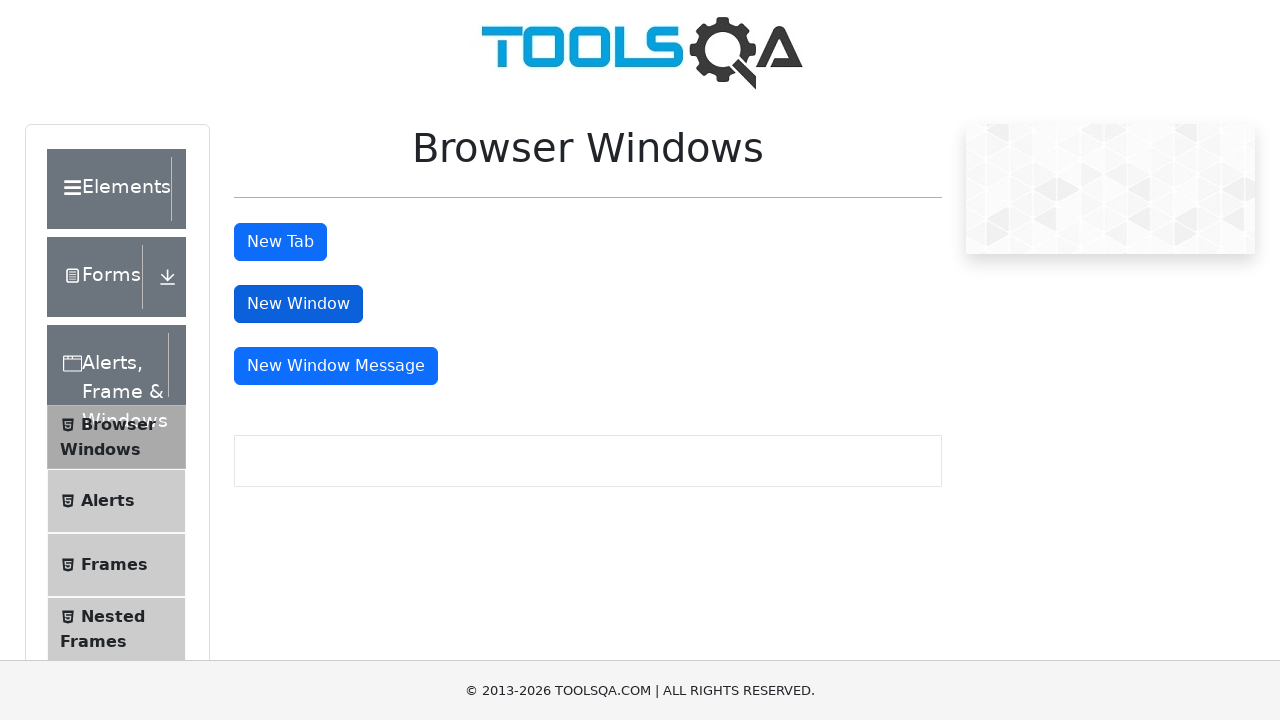

Waited for new window to open
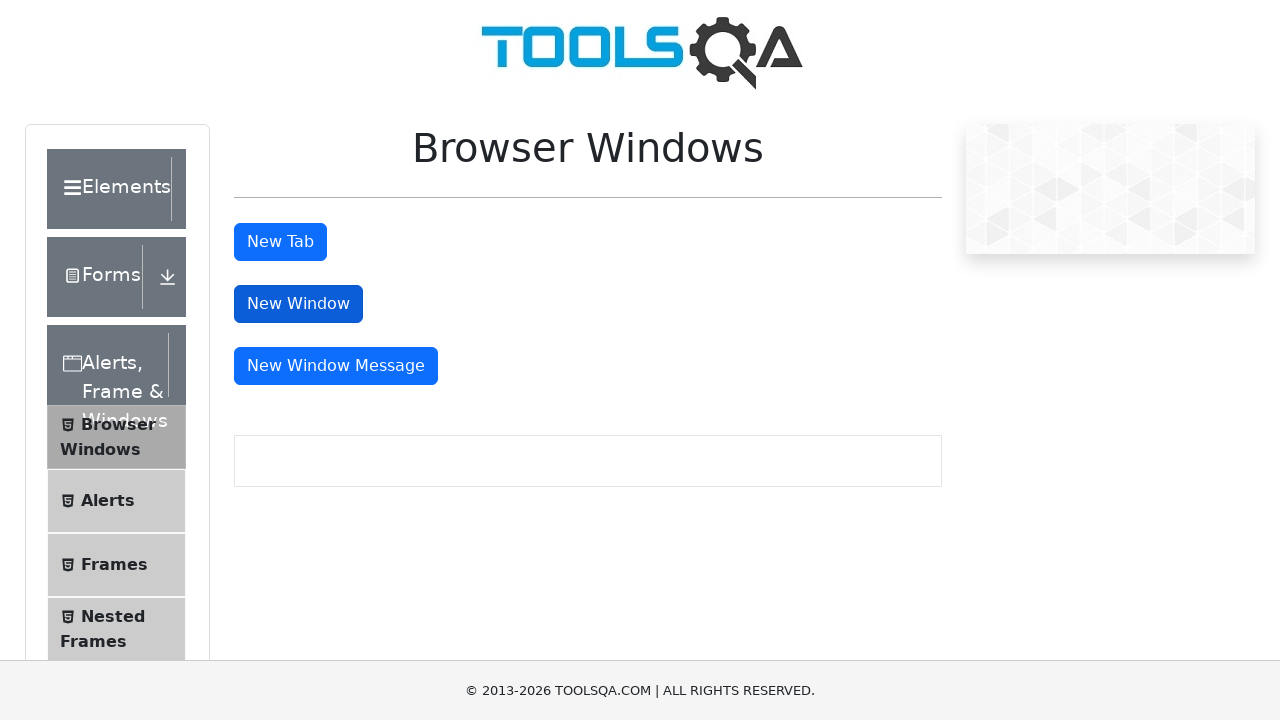

Clicked button to open message window at (336, 366) on button#messageWindowButton
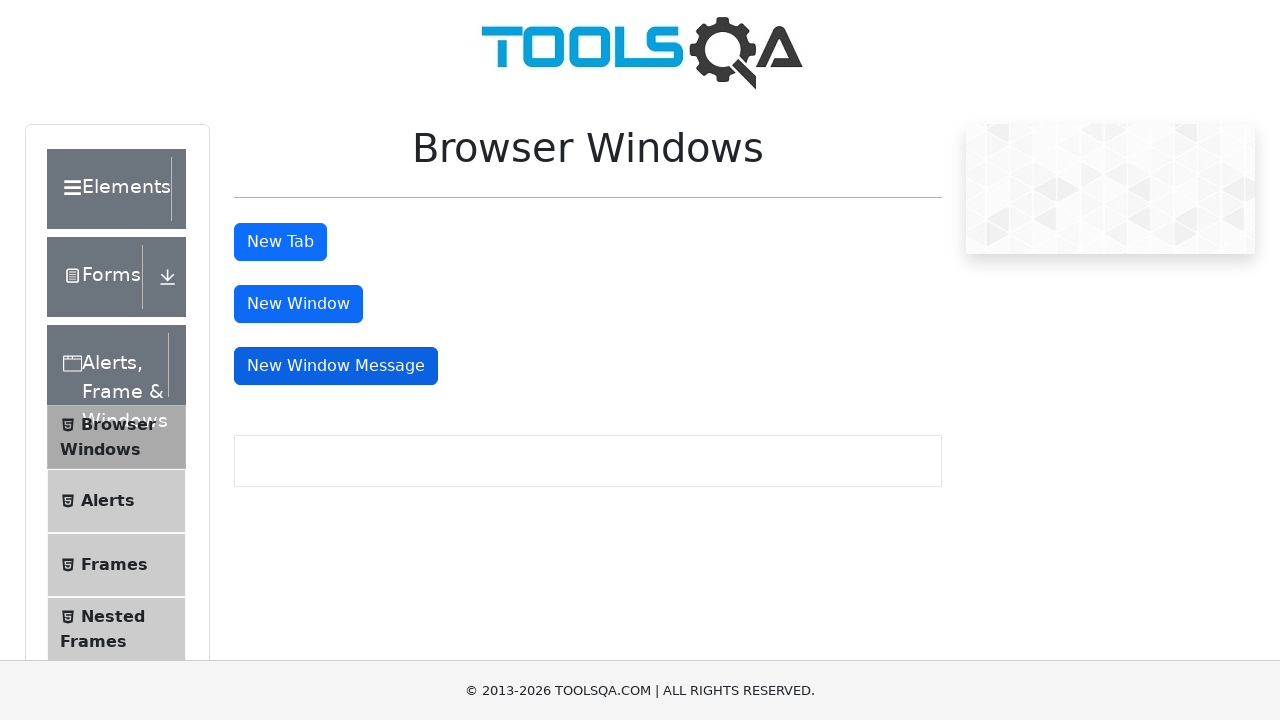

Retrieved all pages from browser context
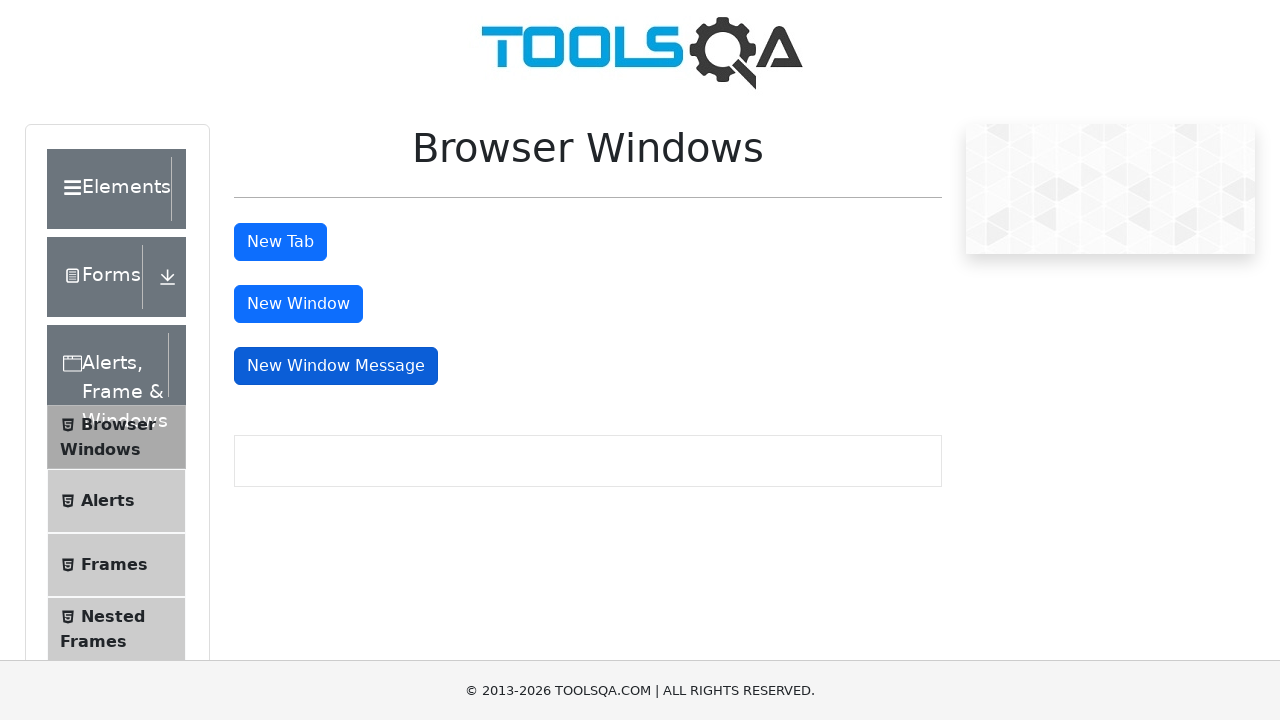

Identified main page as first page in context
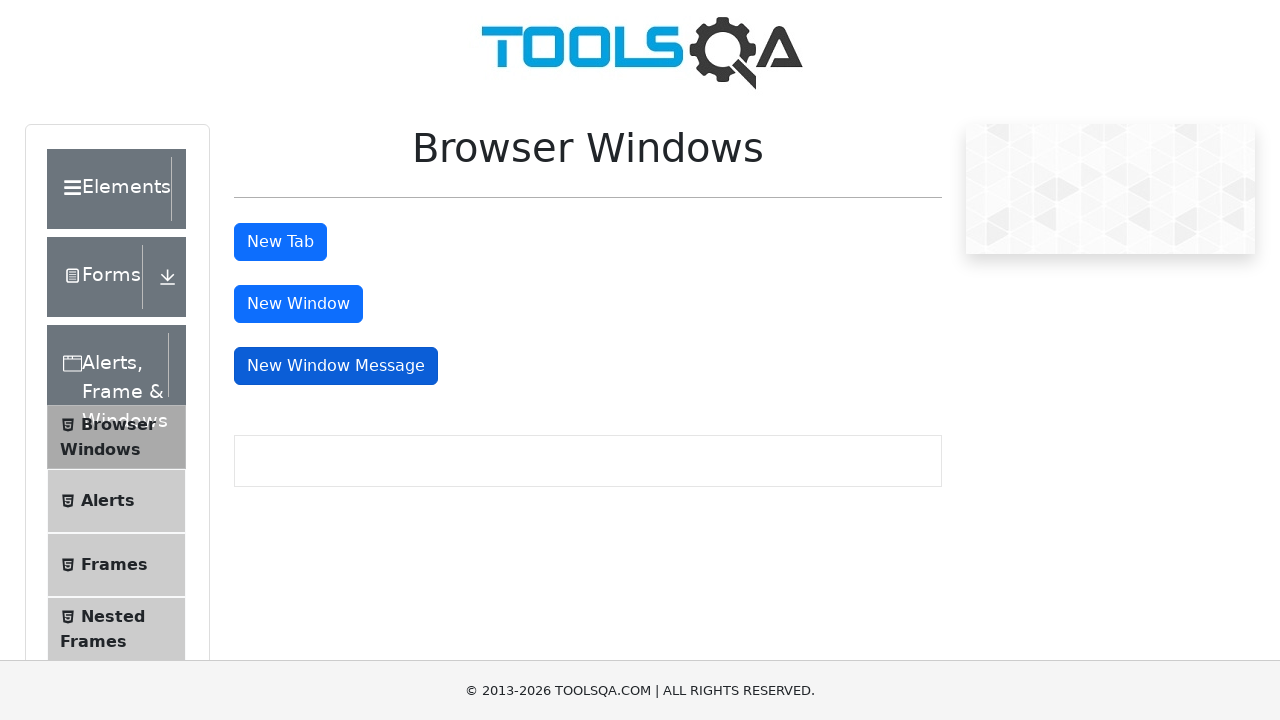

Closed popup/extra window or tab
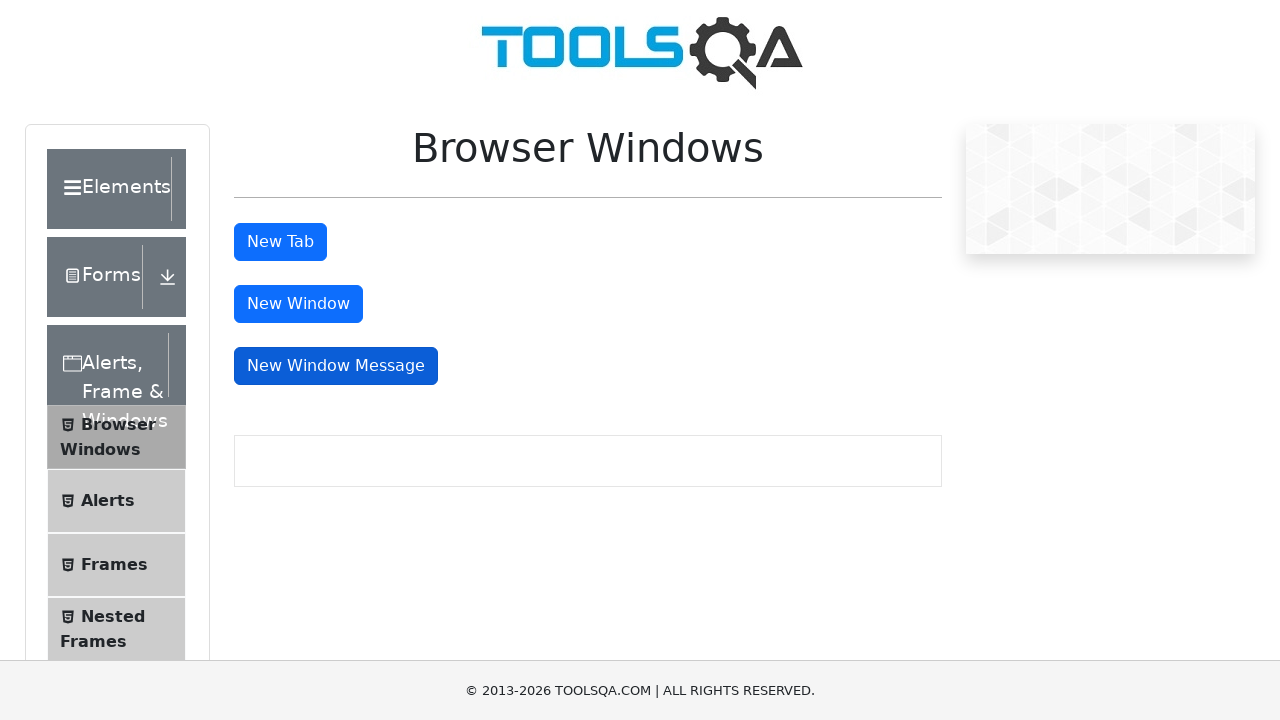

Closed popup/extra window or tab
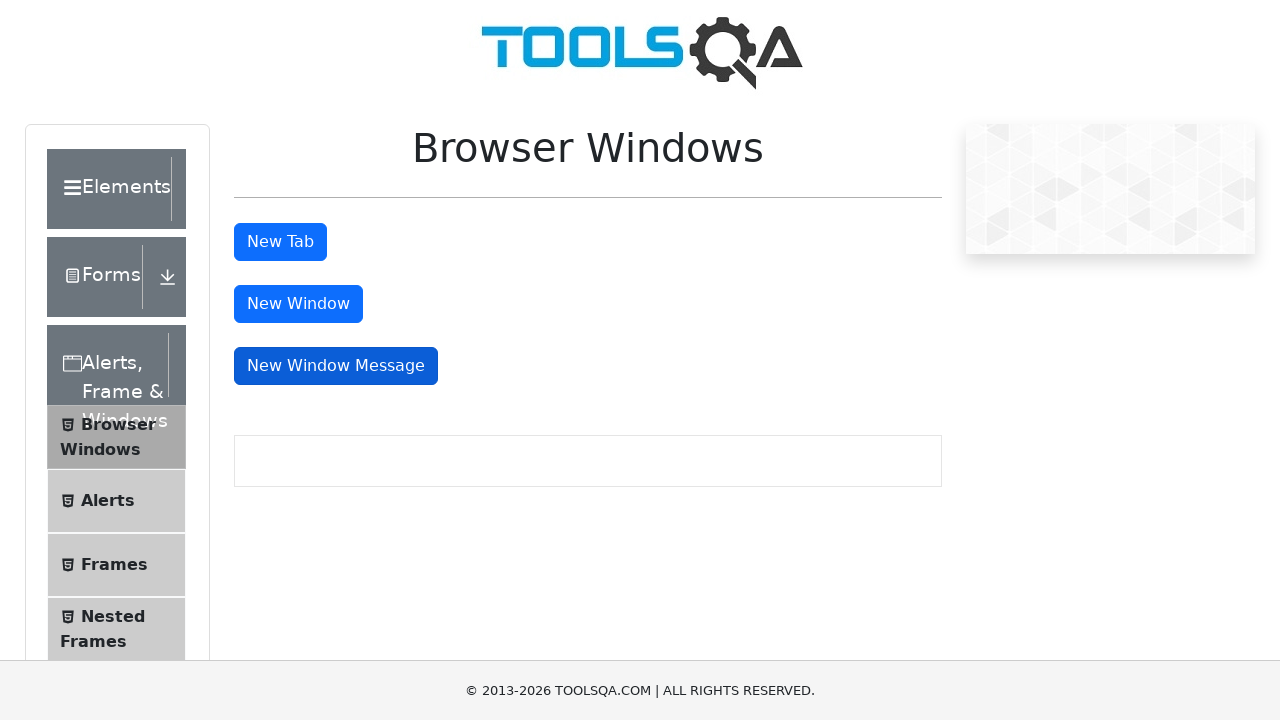

Closed popup/extra window or tab
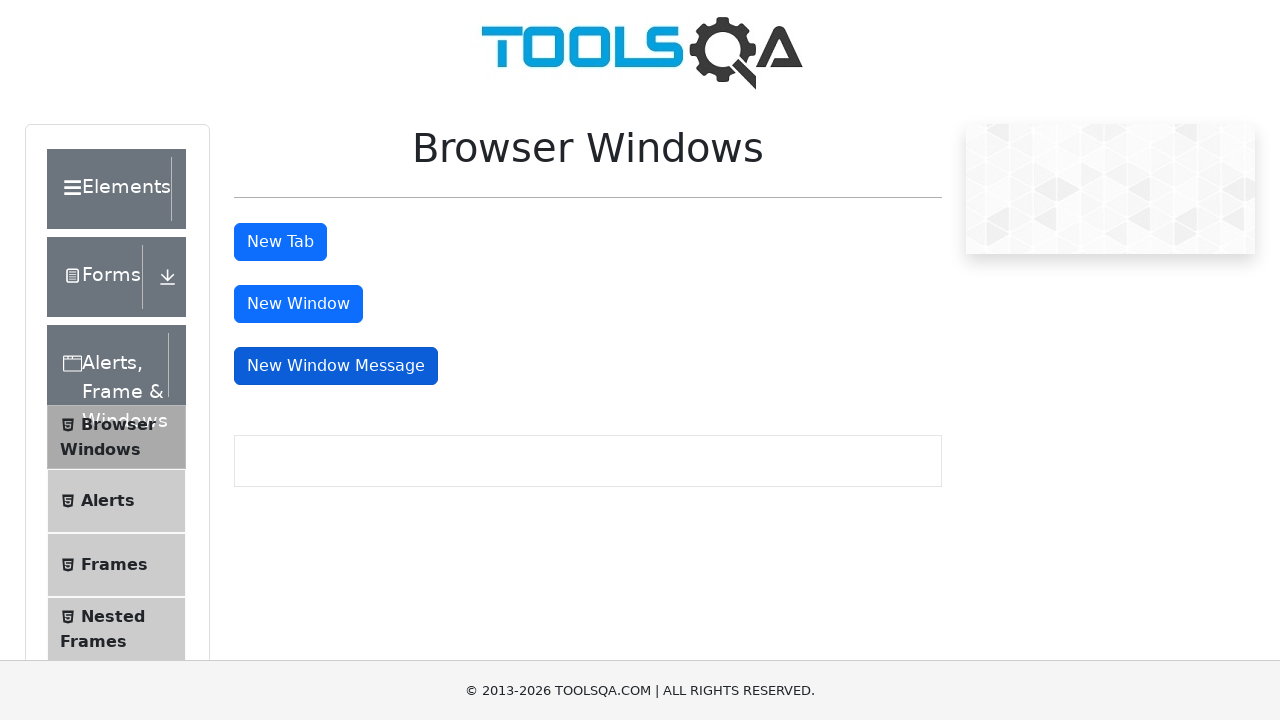

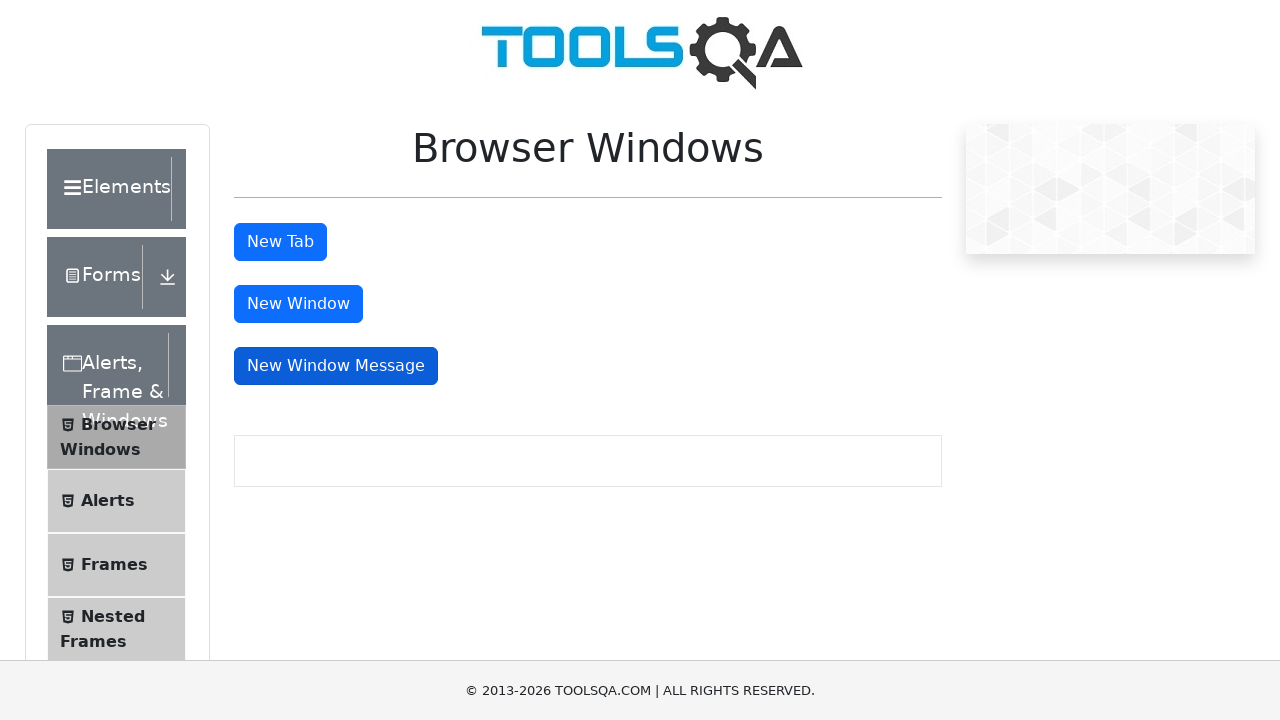